Tests that edits are saved when the input loses focus (blur event)

Starting URL: https://demo.playwright.dev/todomvc

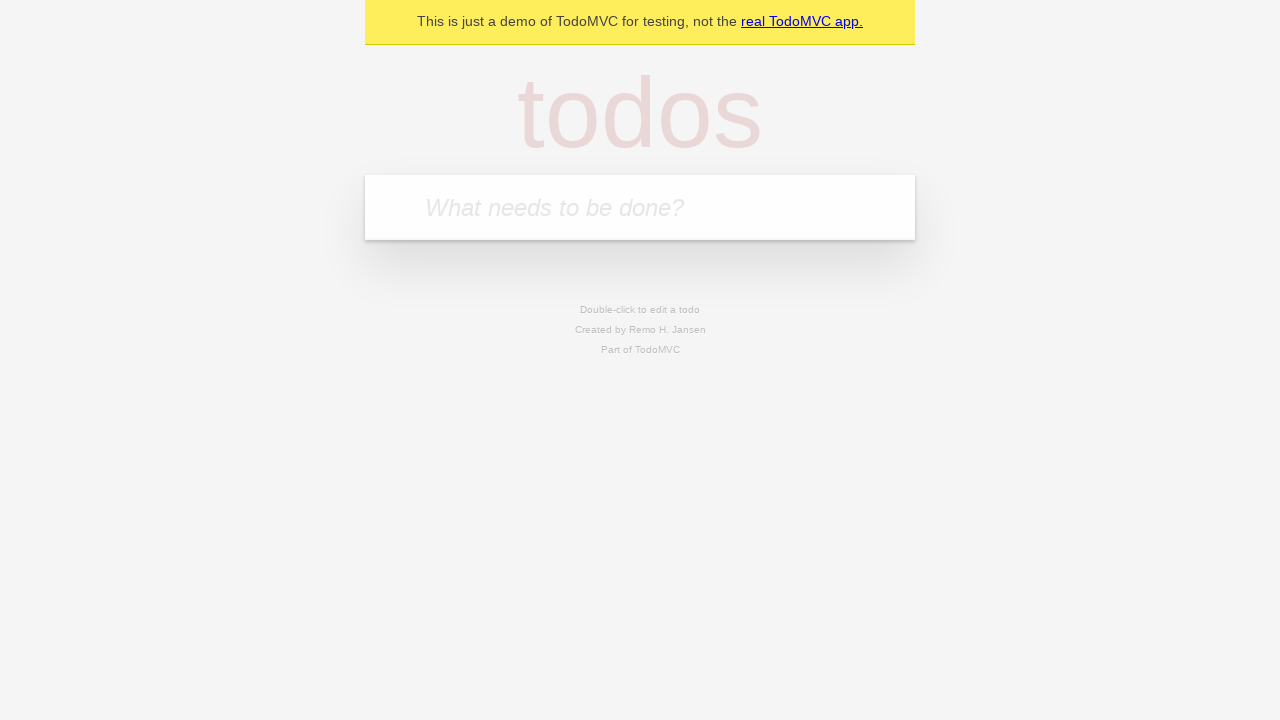

Filled first todo input with 'buy some cheese' on internal:attr=[placeholder="What needs to be done?"i]
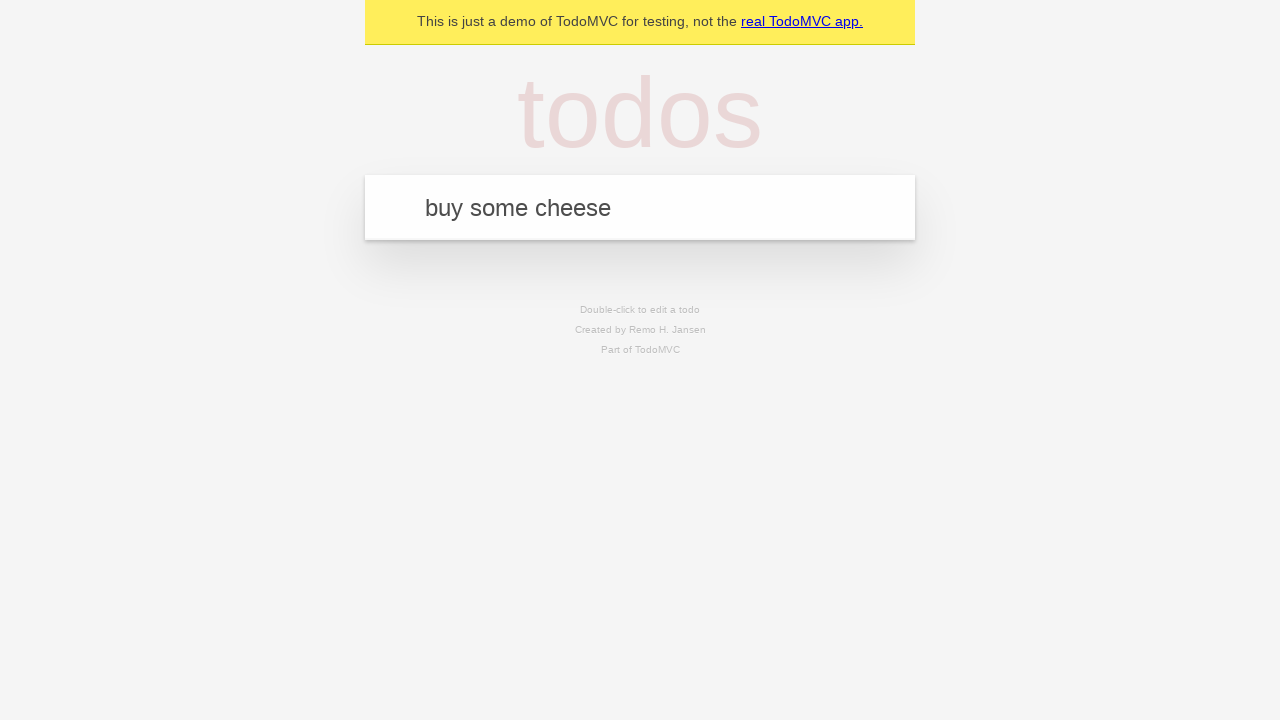

Pressed Enter to create first todo item on internal:attr=[placeholder="What needs to be done?"i]
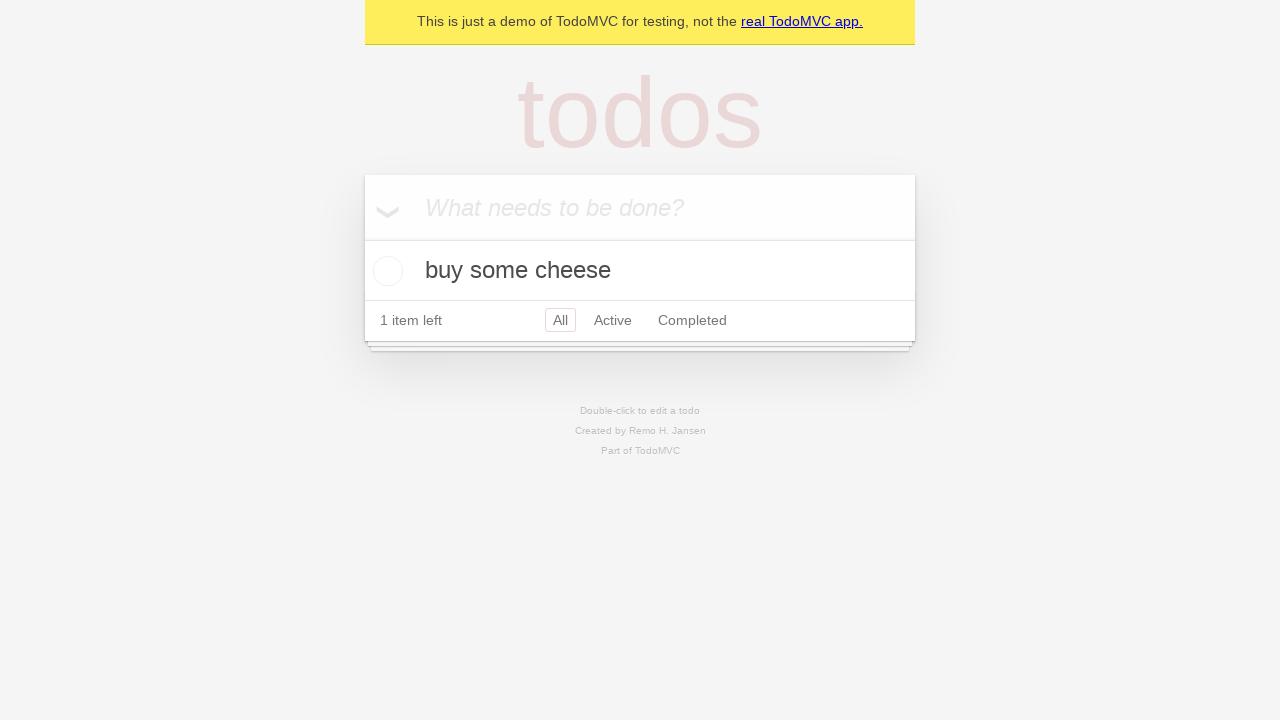

Filled second todo input with 'feed the cat' on internal:attr=[placeholder="What needs to be done?"i]
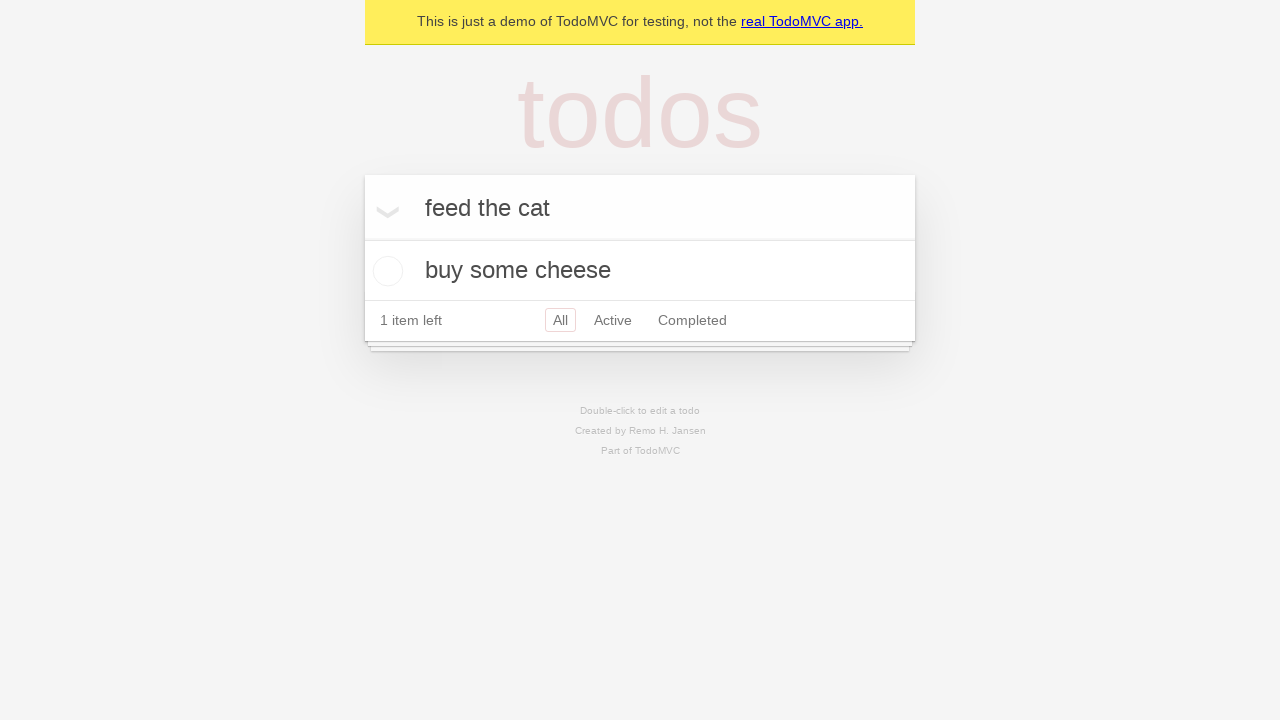

Pressed Enter to create second todo item on internal:attr=[placeholder="What needs to be done?"i]
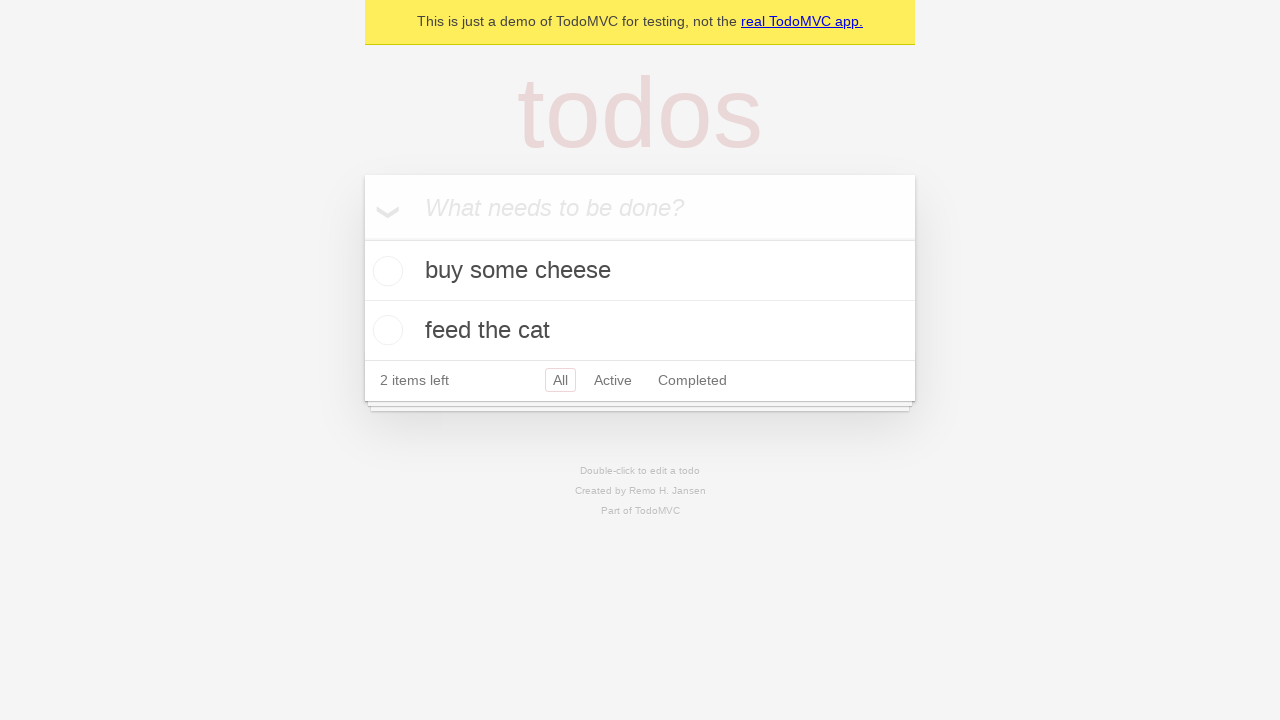

Filled third todo input with 'book a doctors appointment' on internal:attr=[placeholder="What needs to be done?"i]
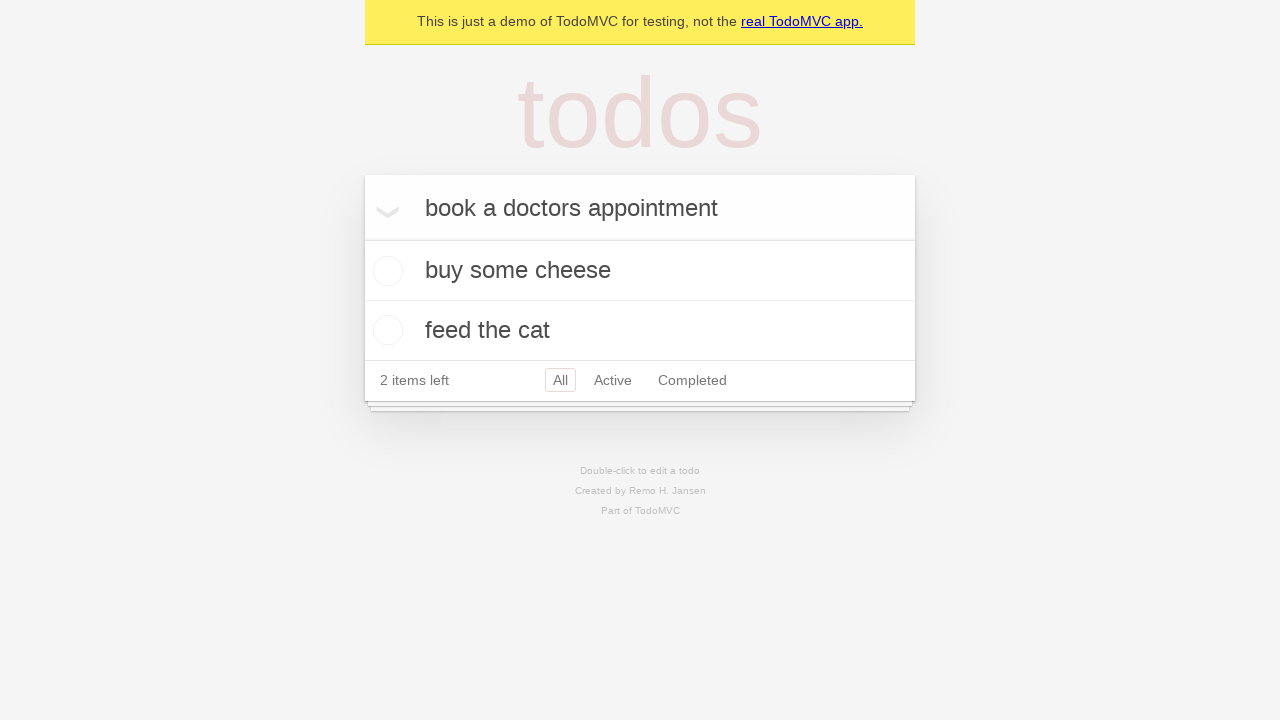

Pressed Enter to create third todo item on internal:attr=[placeholder="What needs to be done?"i]
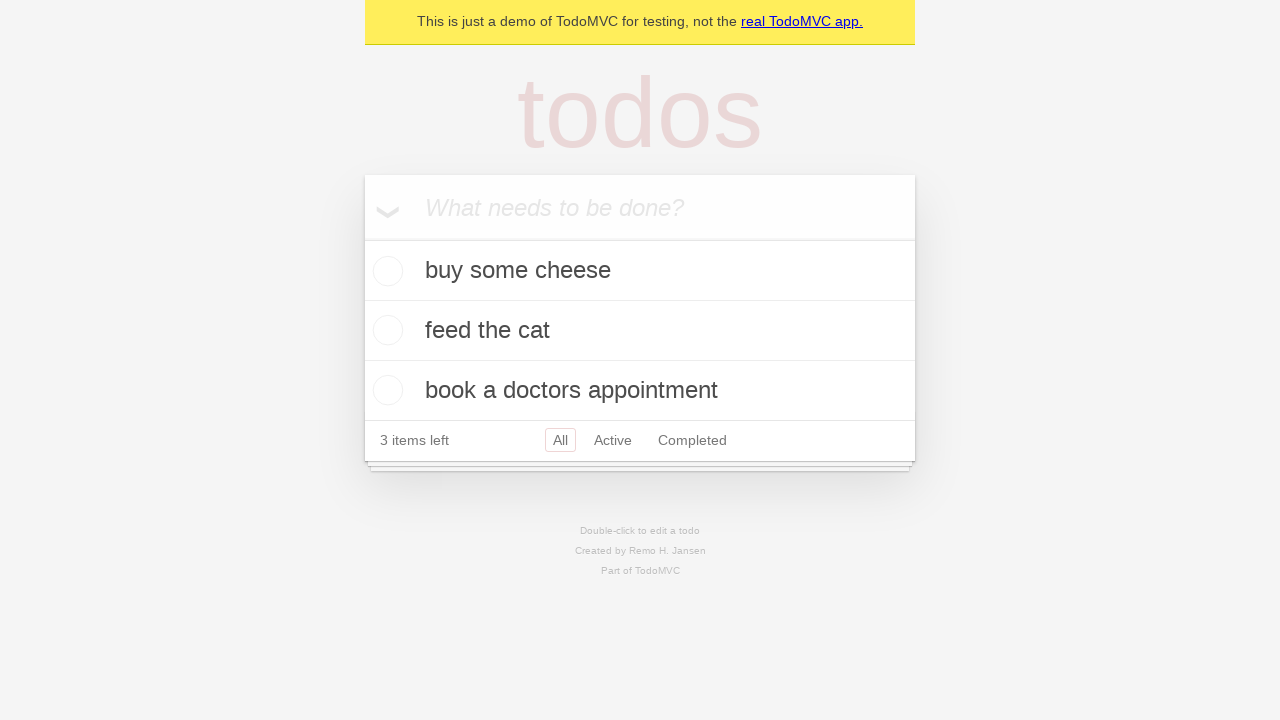

Double-clicked second todo item to enter edit mode at (640, 331) on internal:testid=[data-testid="todo-item"s] >> nth=1
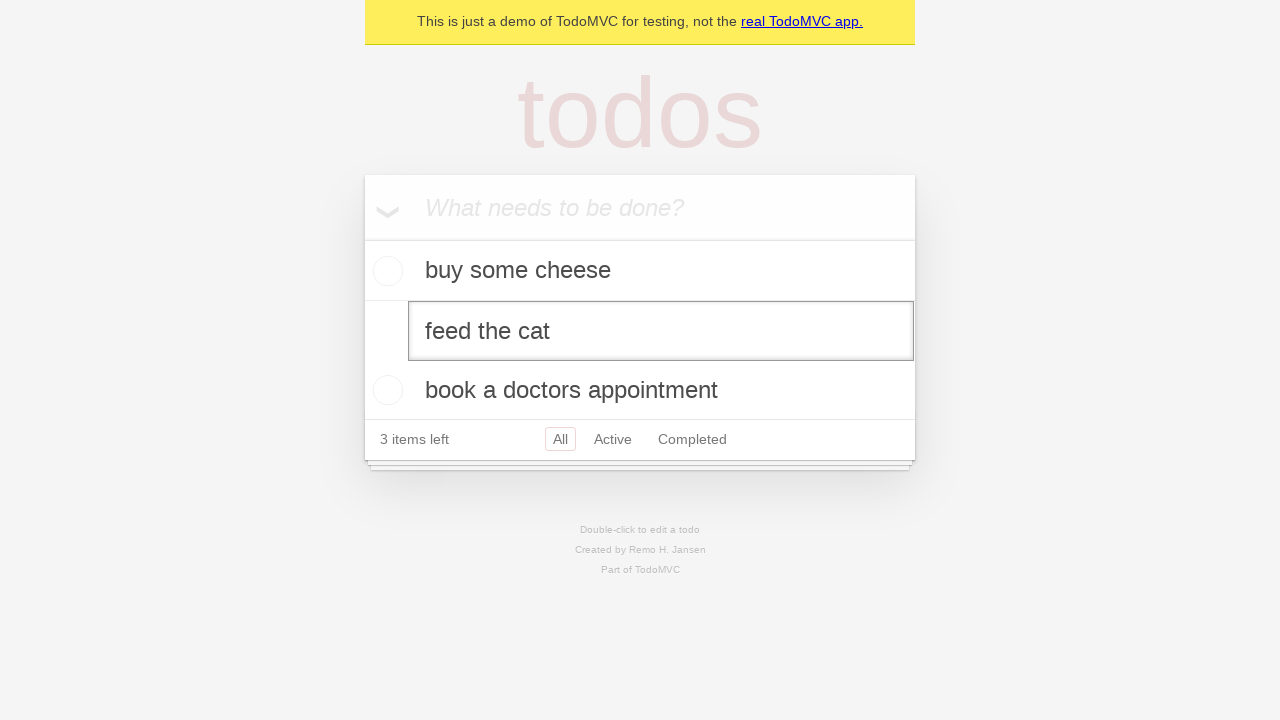

Filled edit textbox with 'buy some sausages' on internal:testid=[data-testid="todo-item"s] >> nth=1 >> internal:role=textbox[nam
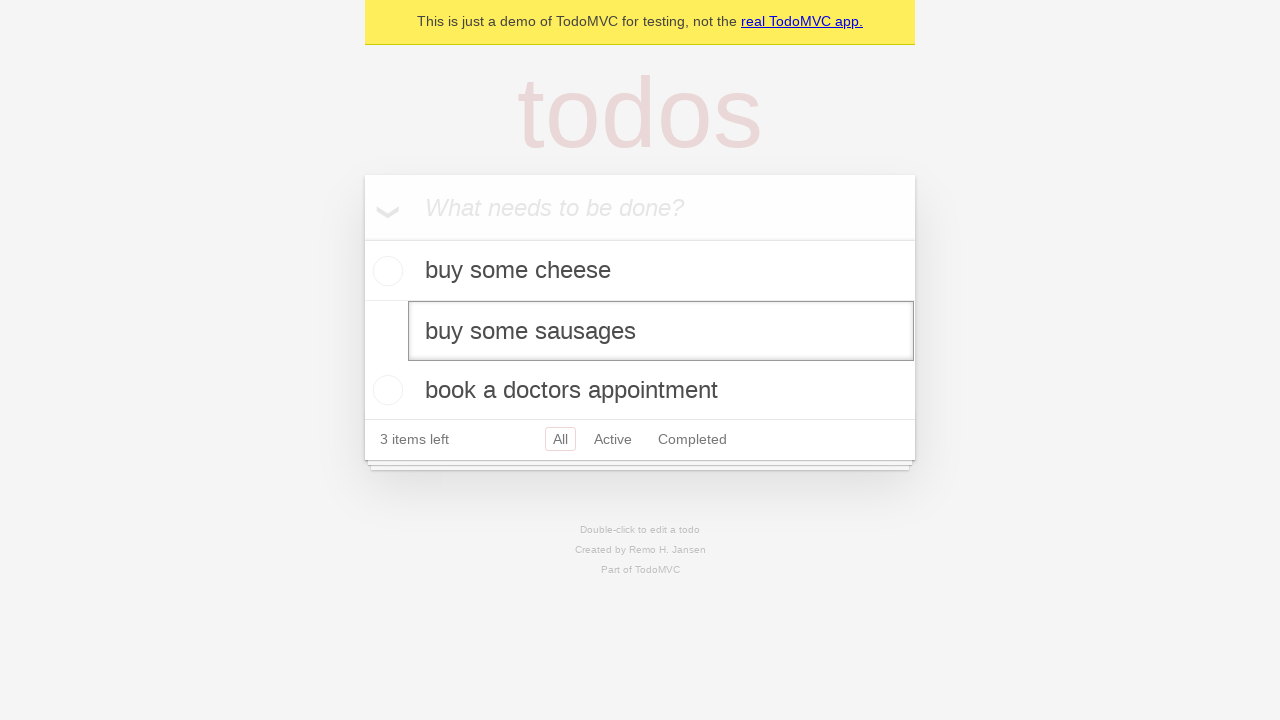

Triggered blur event on edit textbox to save changes
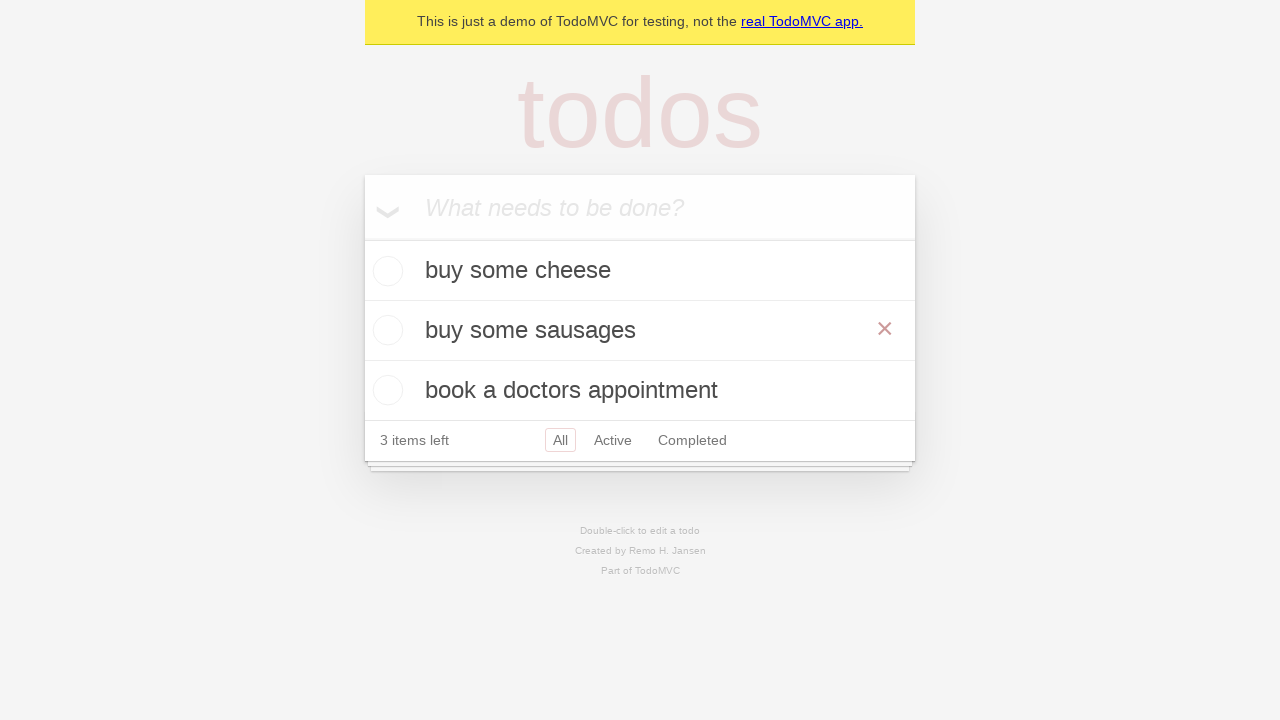

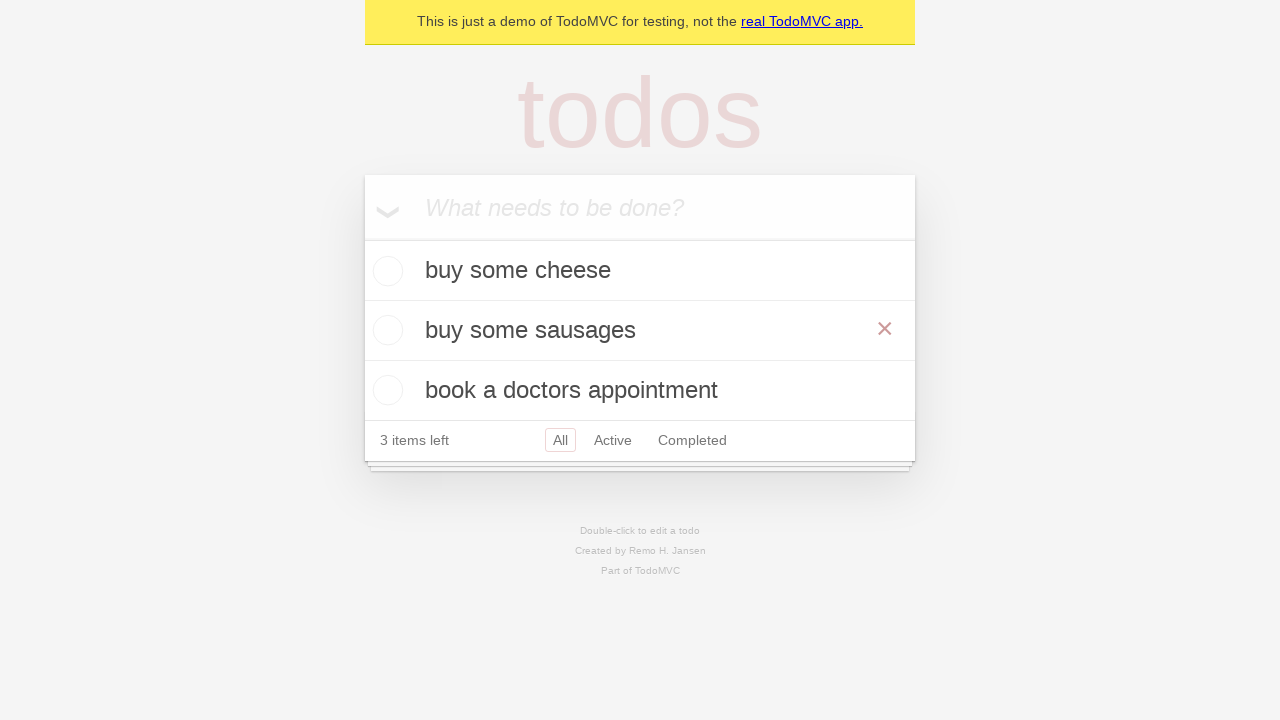